Tests single file upload functionality using file input

Starting URL: https://the-internet.herokuapp.com/upload

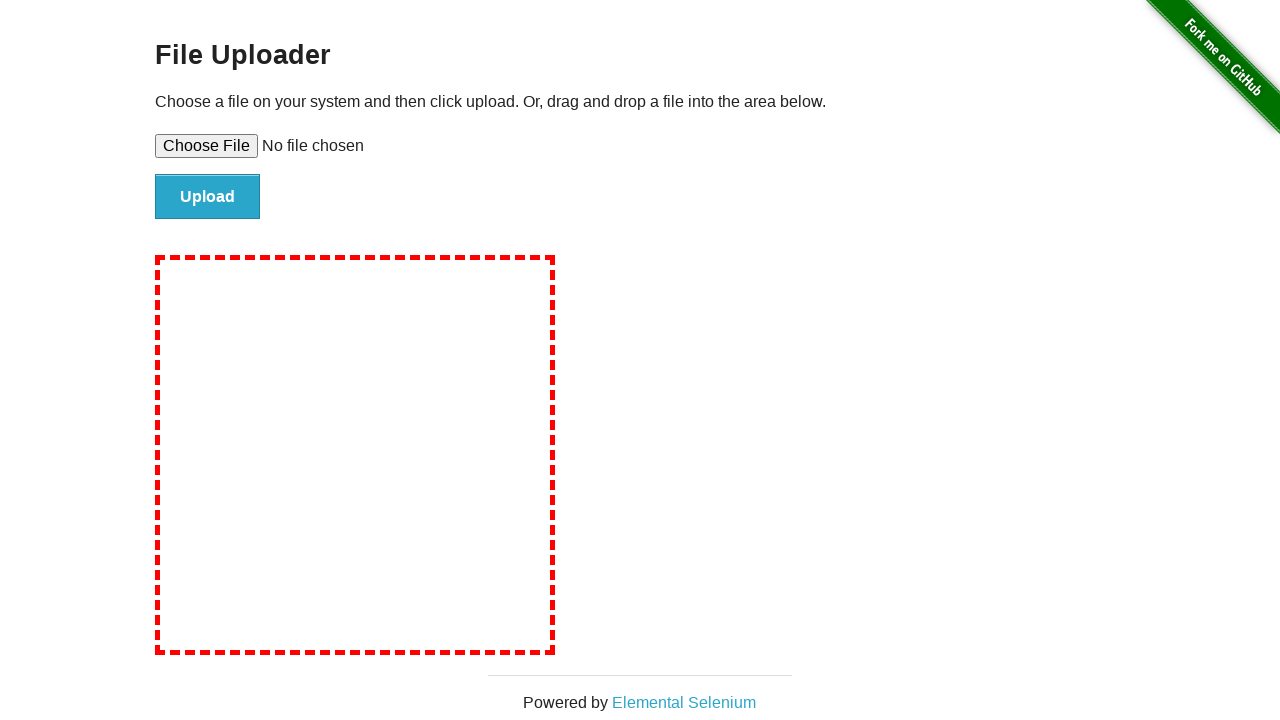

Set testfile.txt for upload input
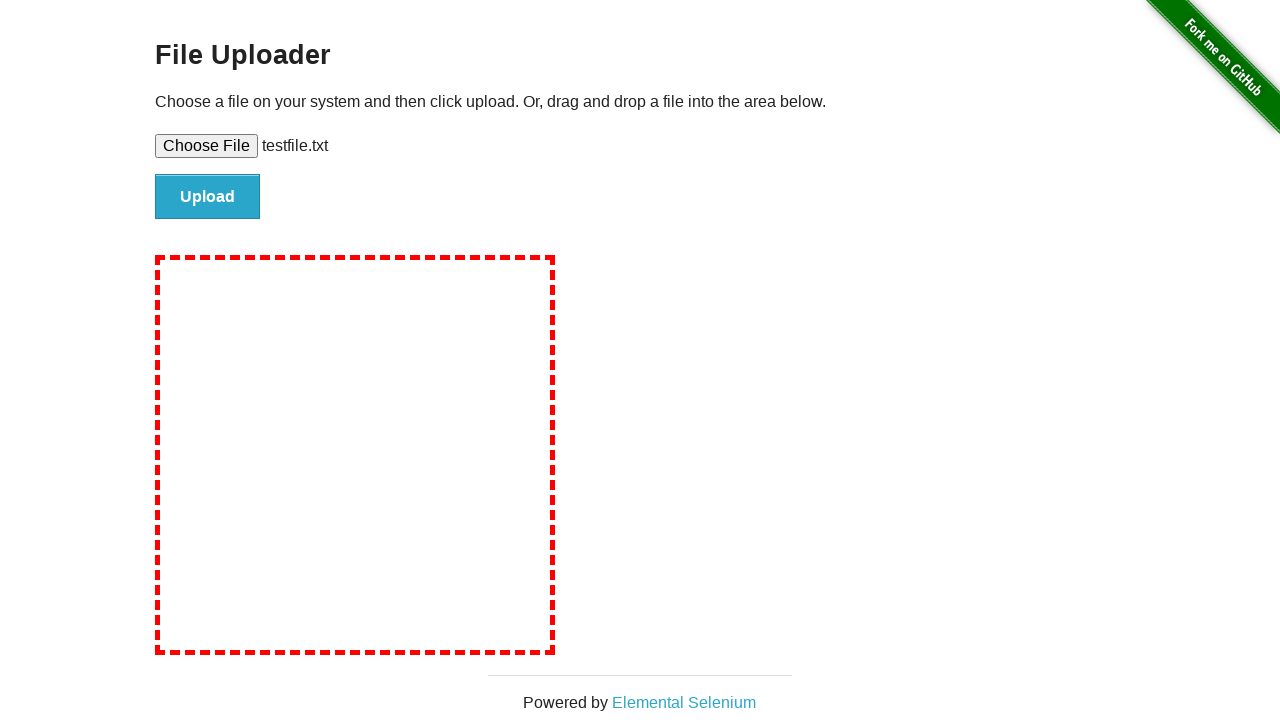

Clicked file submit button at (208, 197) on #file-submit
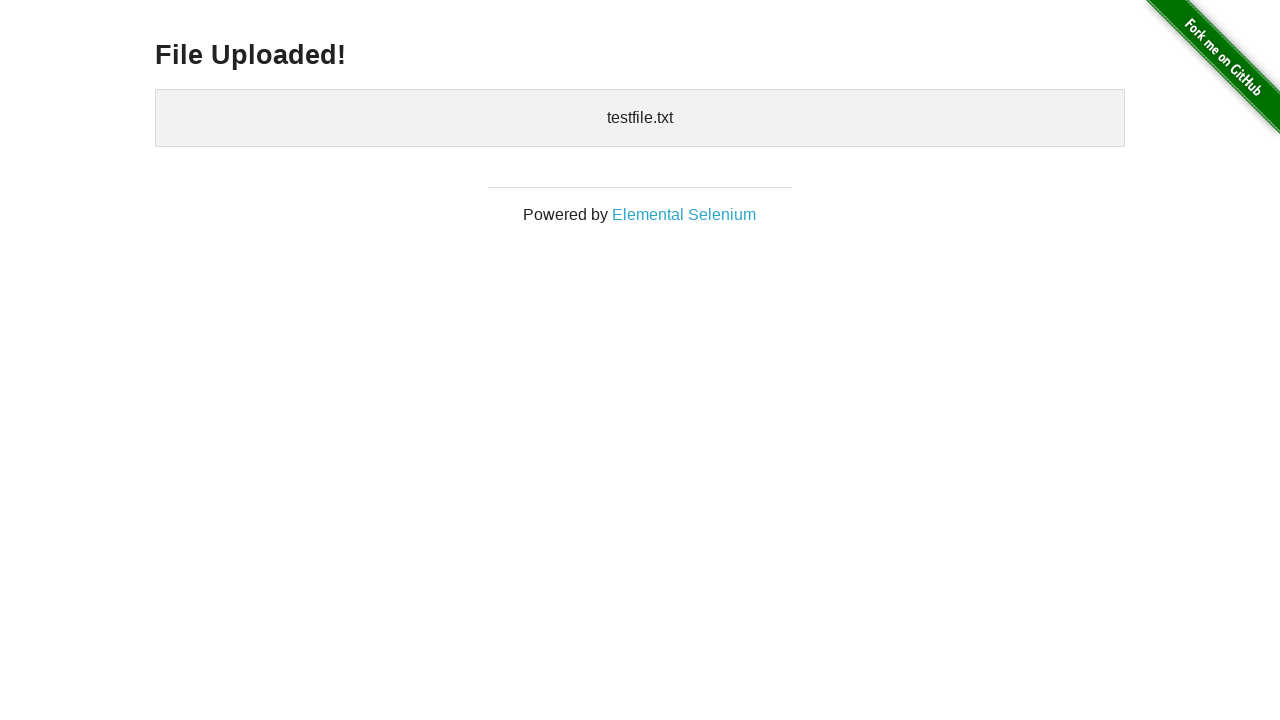

Upload success confirmed - file upload page header loaded
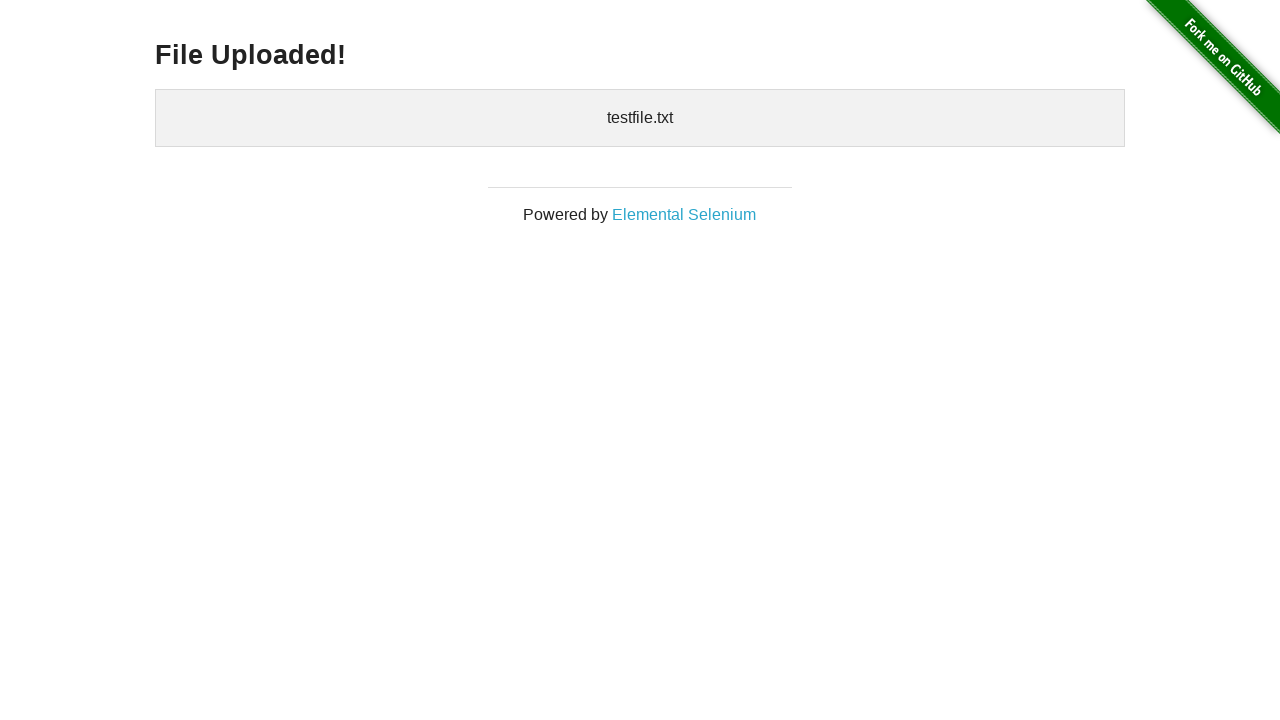

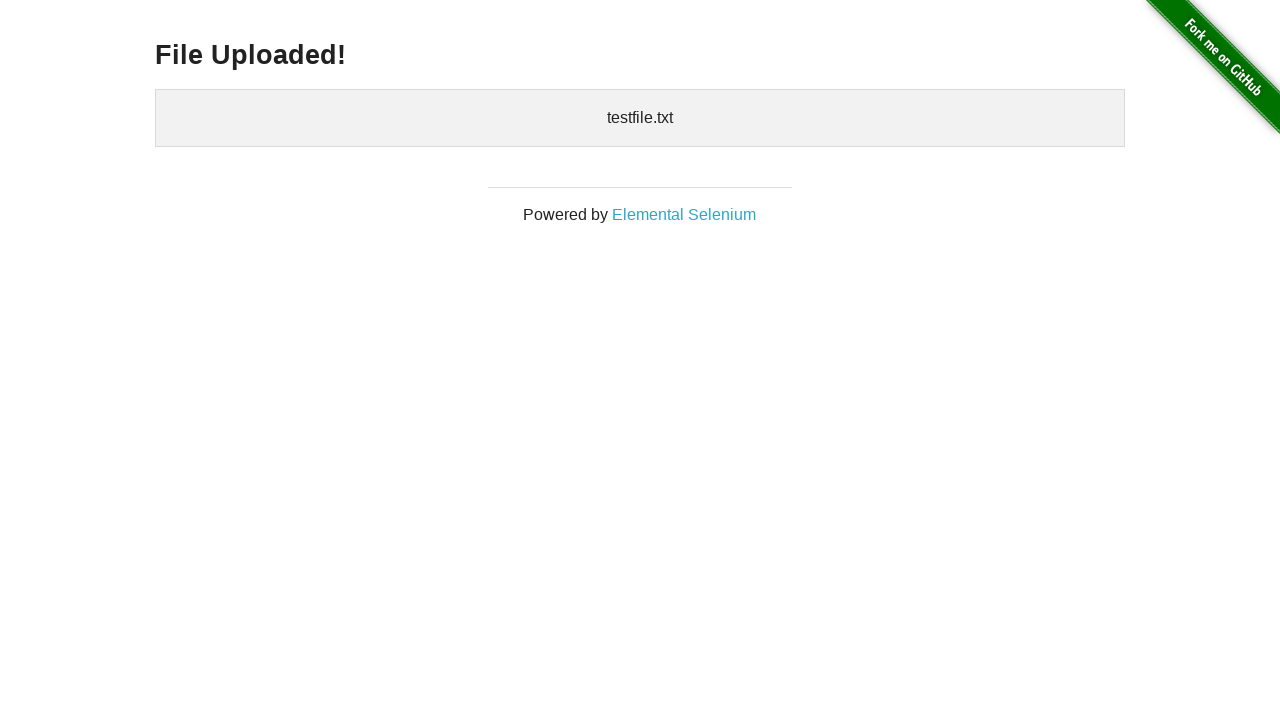